Tests various text box interactions including typing text, appending to existing text, checking if element is enabled, clearing text, retrieving text value, and using Tab key to move focus to the next element.

Starting URL: https://www.leafground.com/input.xhtml

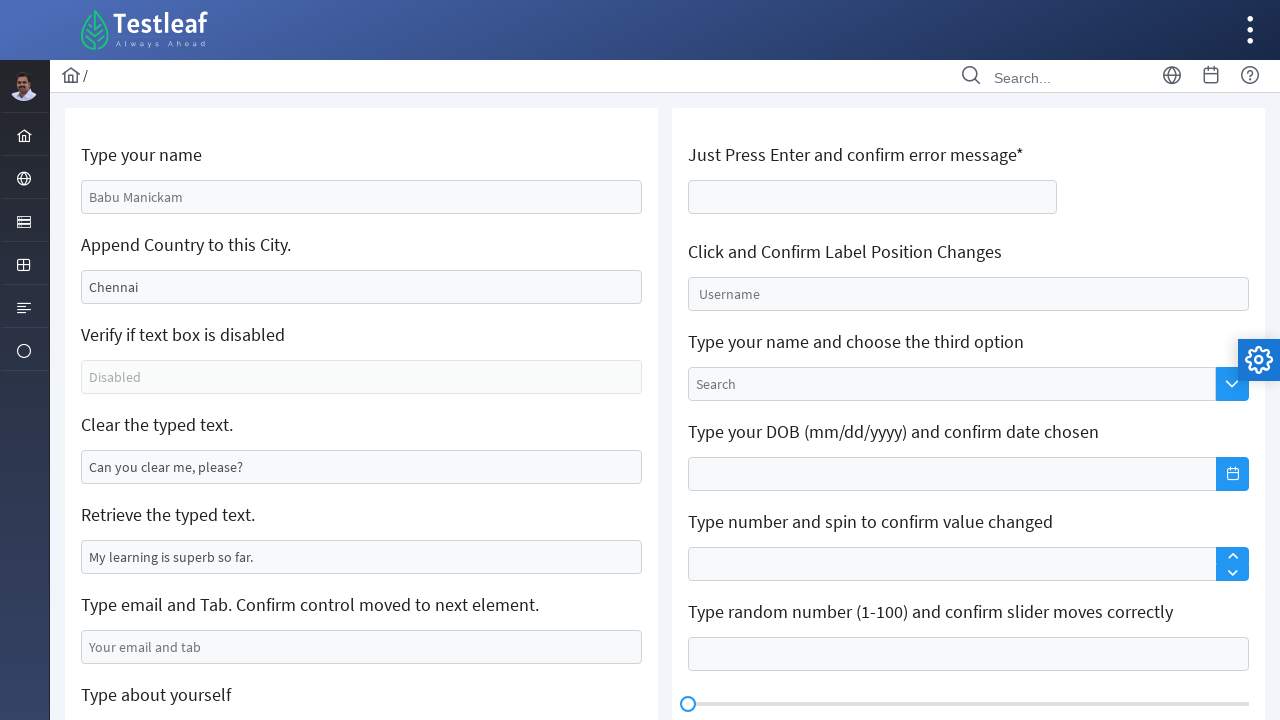

Filled name field with 'Marcus Rodriguez' on #j_idt88\:name
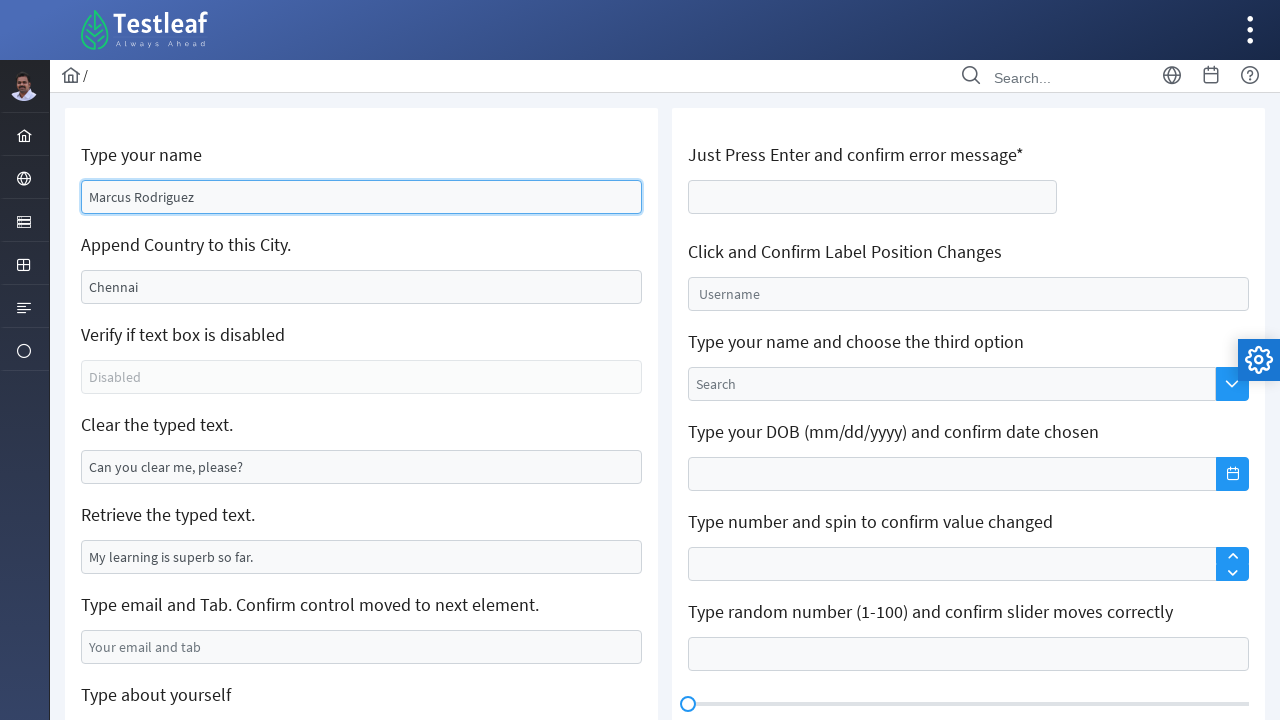

Clicked on city field at (362, 287) on #j_idt88\:j_idt91
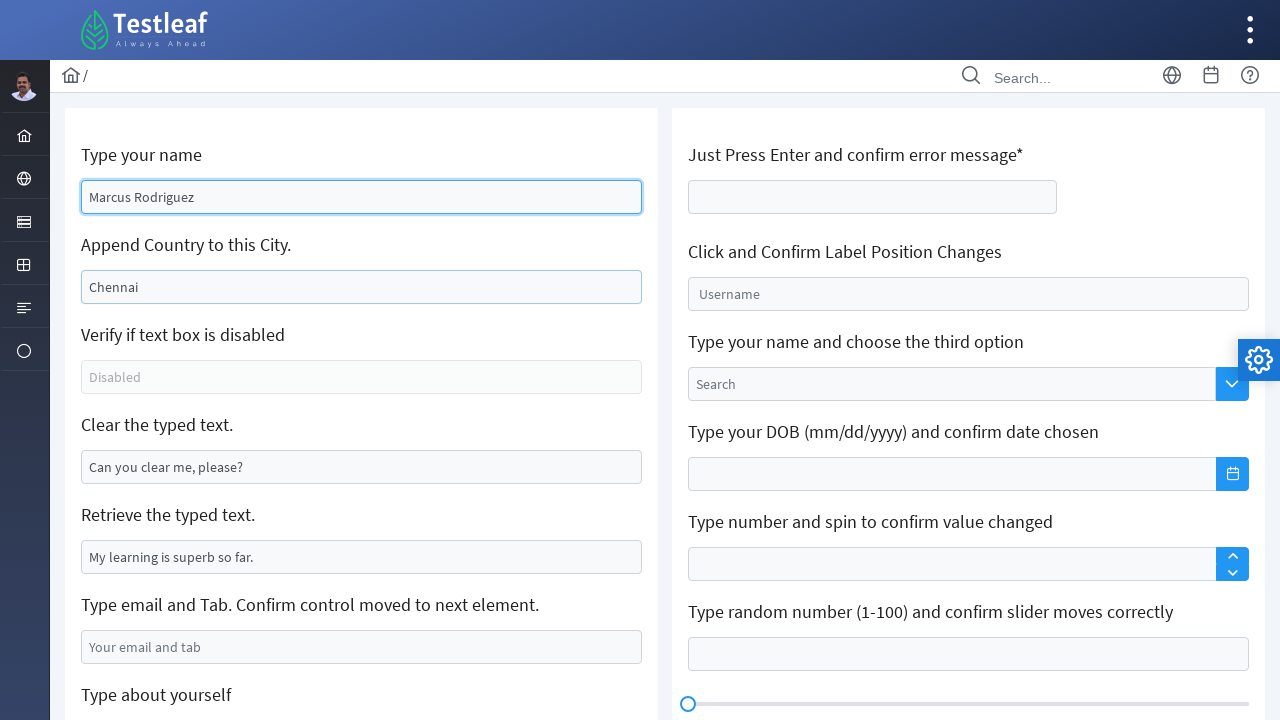

Pressed End key to move cursor to end of city field on #j_idt88\:j_idt91
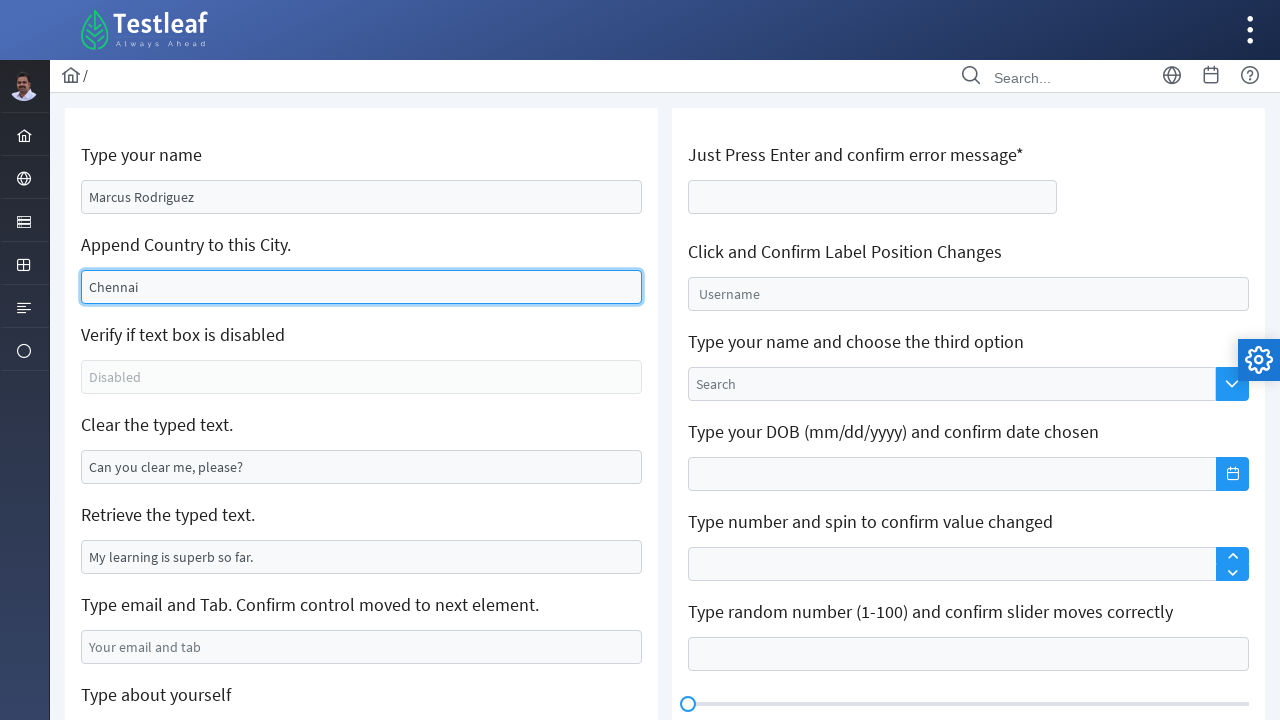

Appended ', India' to city field on #j_idt88\:j_idt91
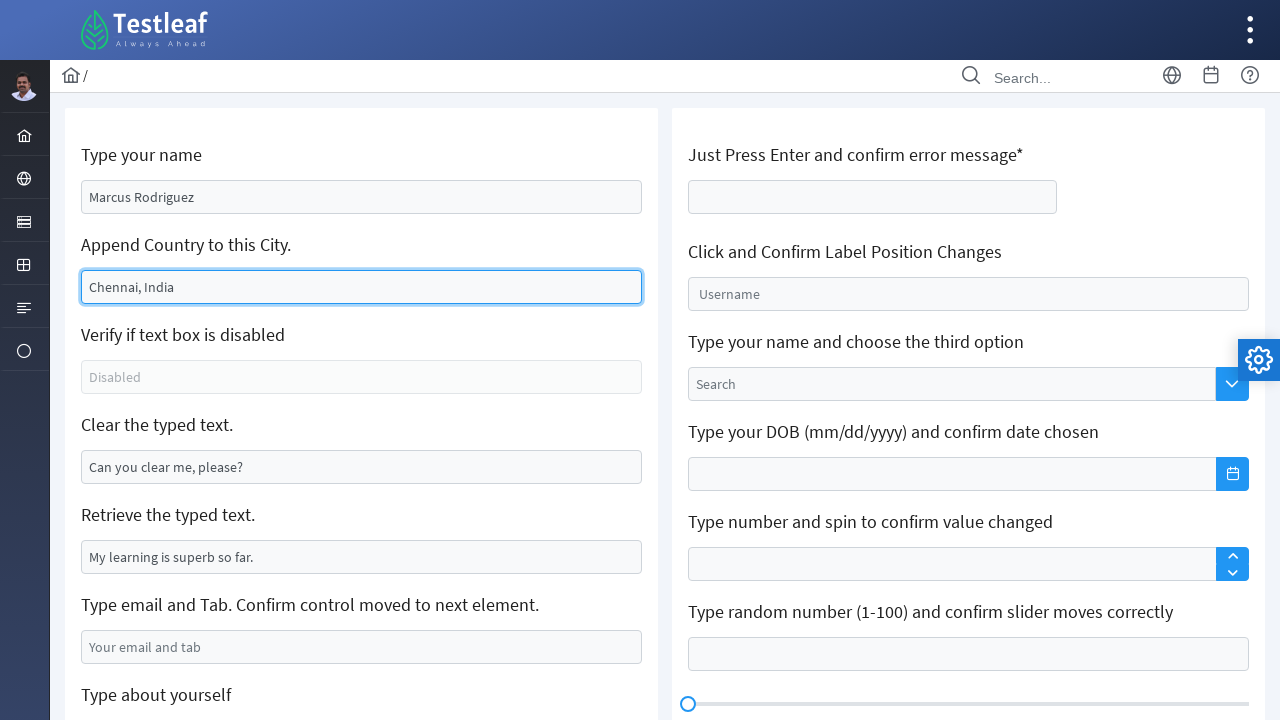

Checked if text box is enabled
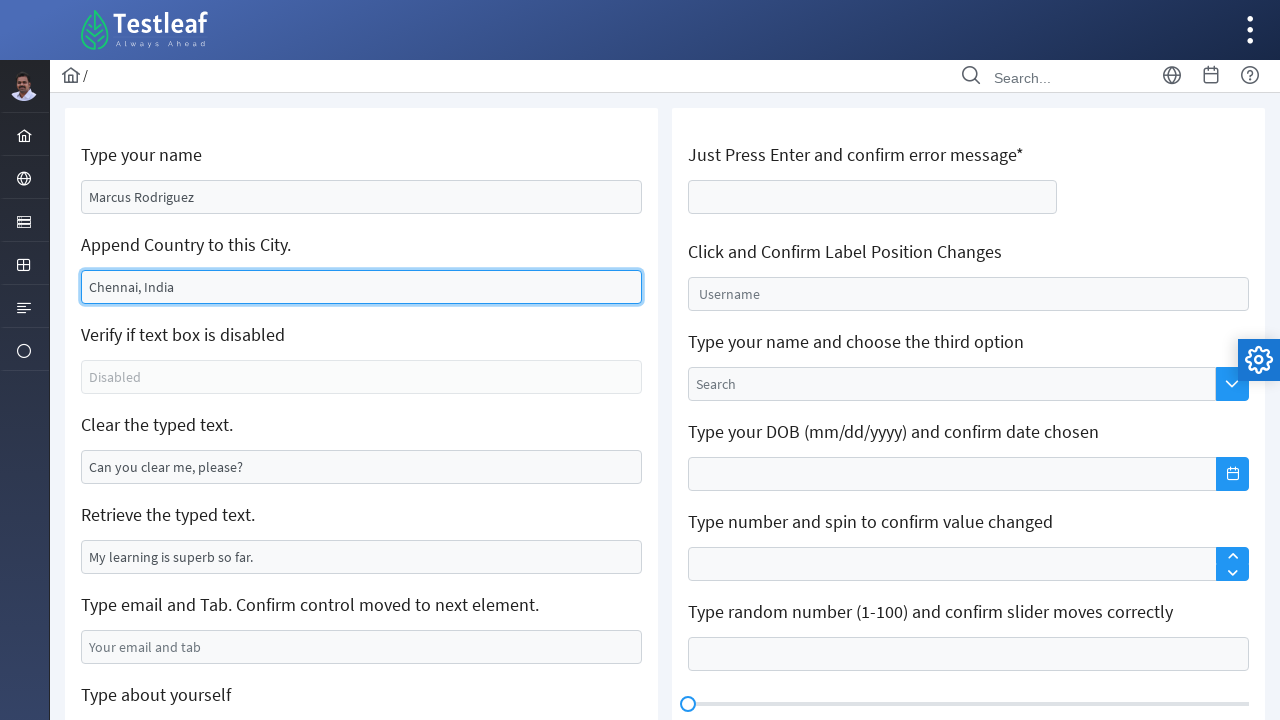

Cleared text from the text box on #j_idt88\:j_idt95
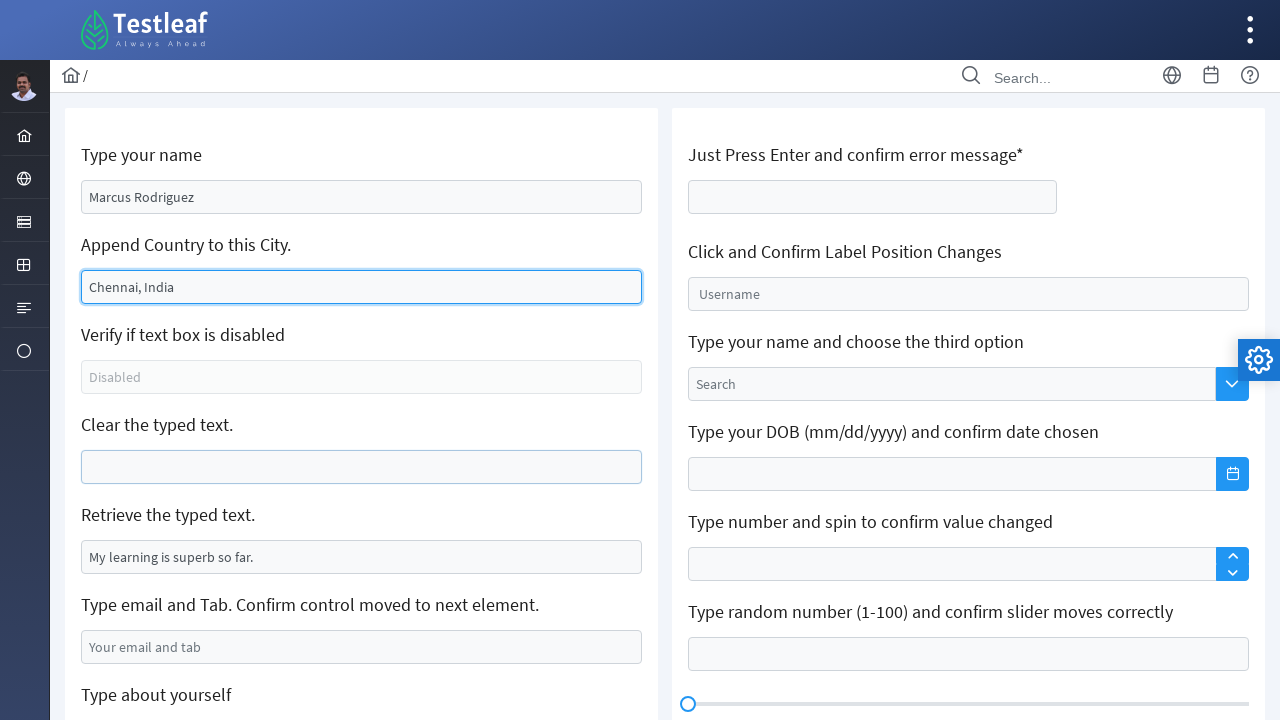

Retrieved text value: My learning is superb so far.
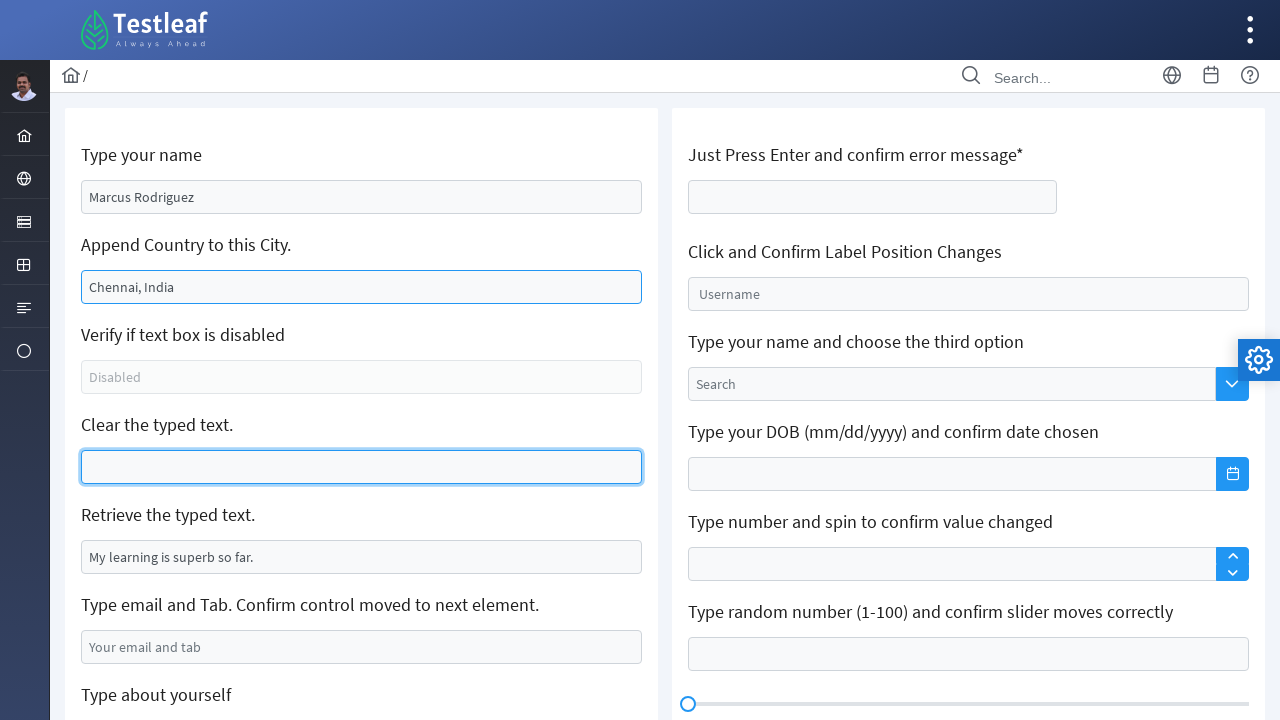

Filled email field with 'marcus.rodriguez@example.com' on #j_idt88\:j_idt99
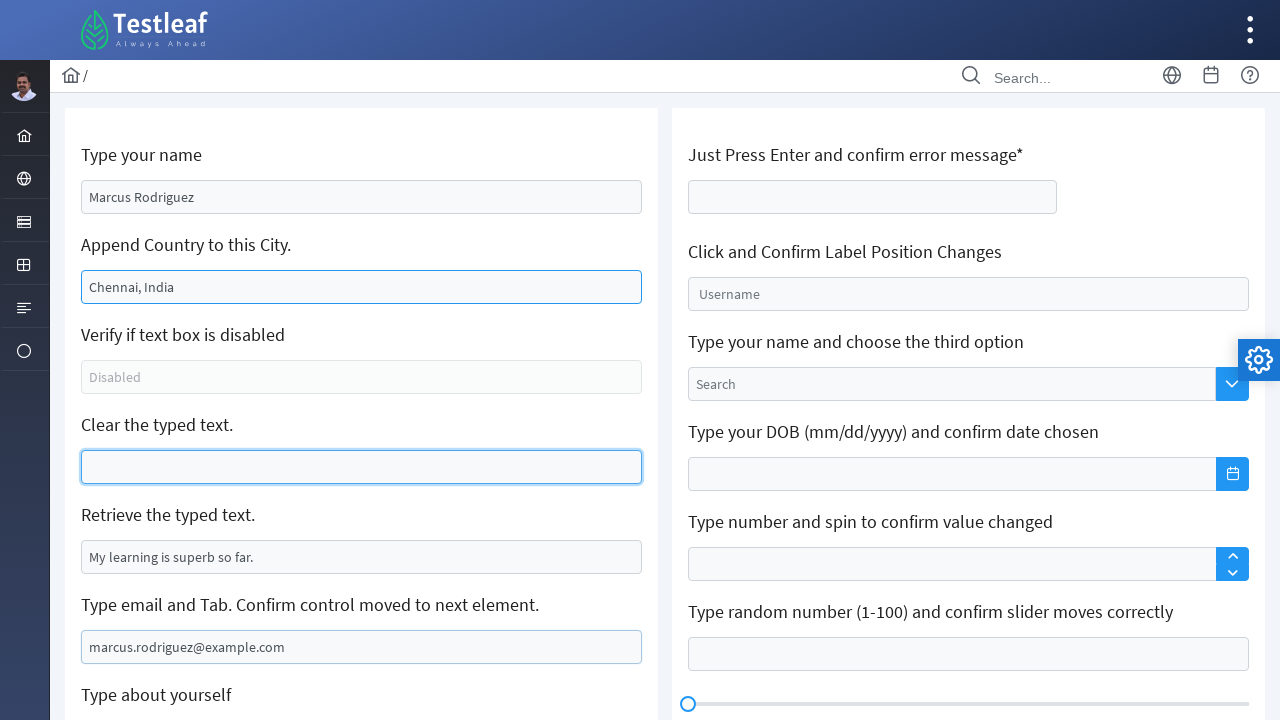

Pressed Tab key to move focus to next element on #j_idt88\:j_idt99
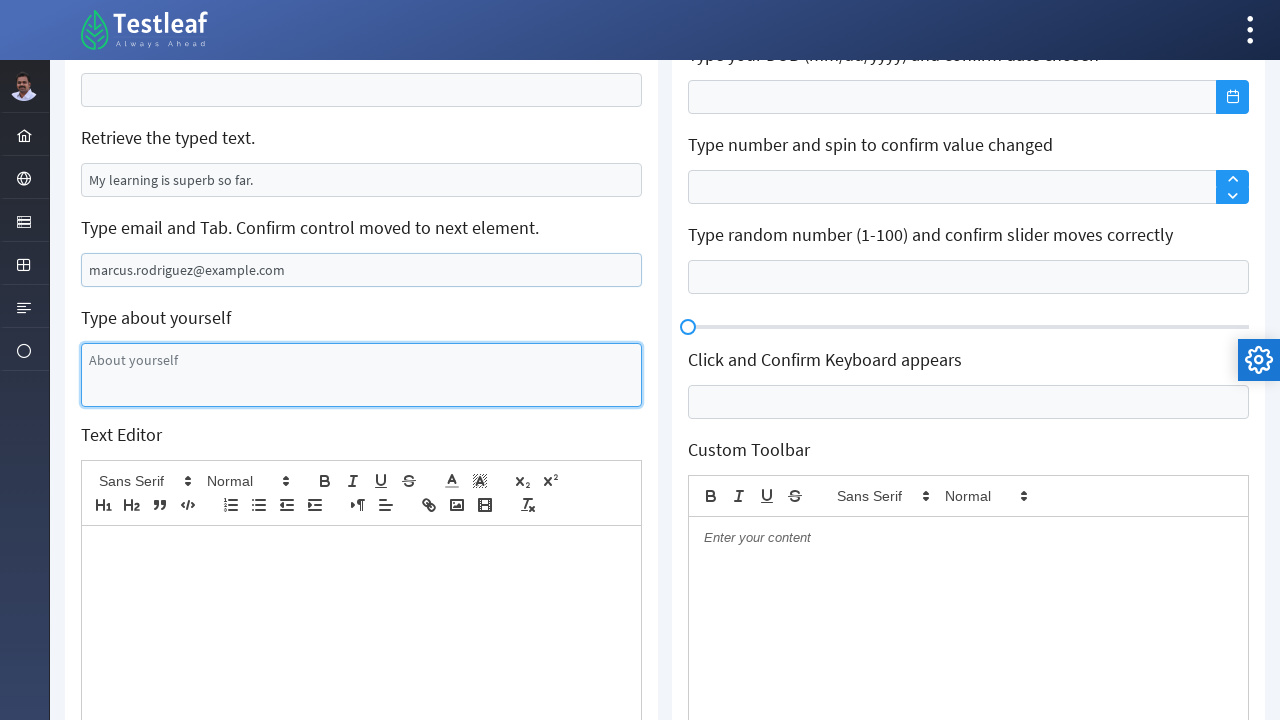

Typed confirmation message in next element
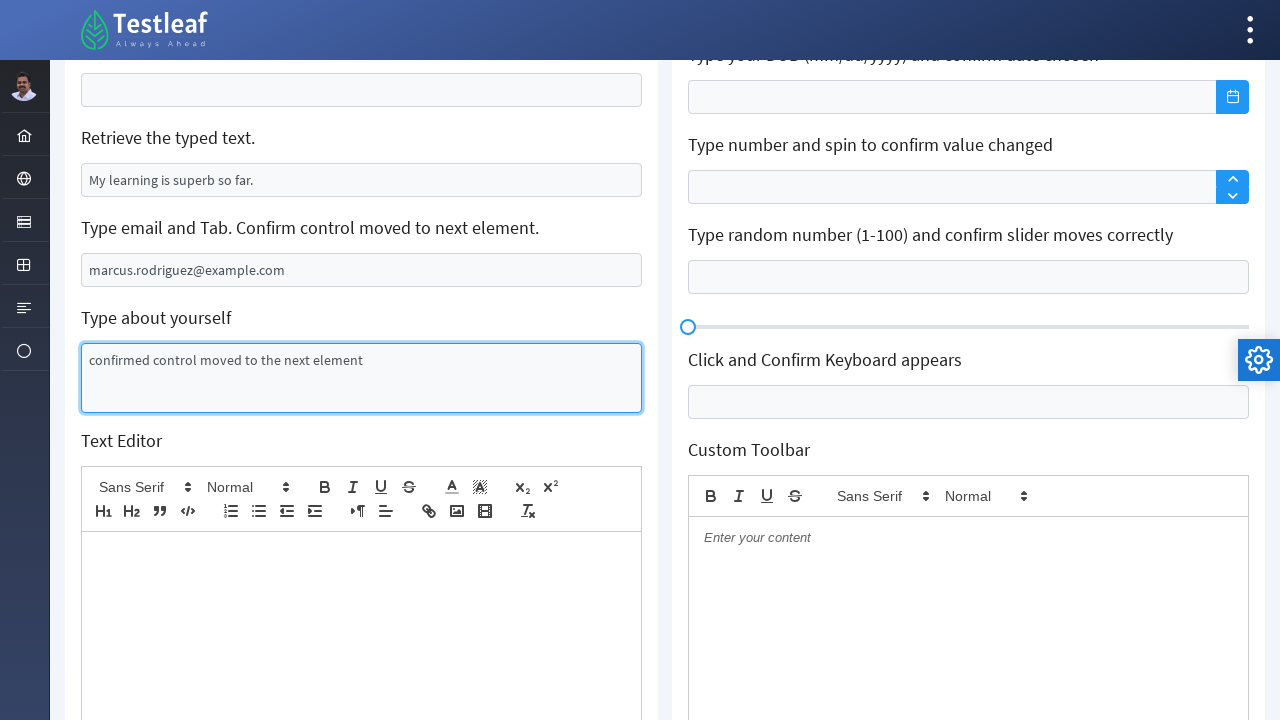

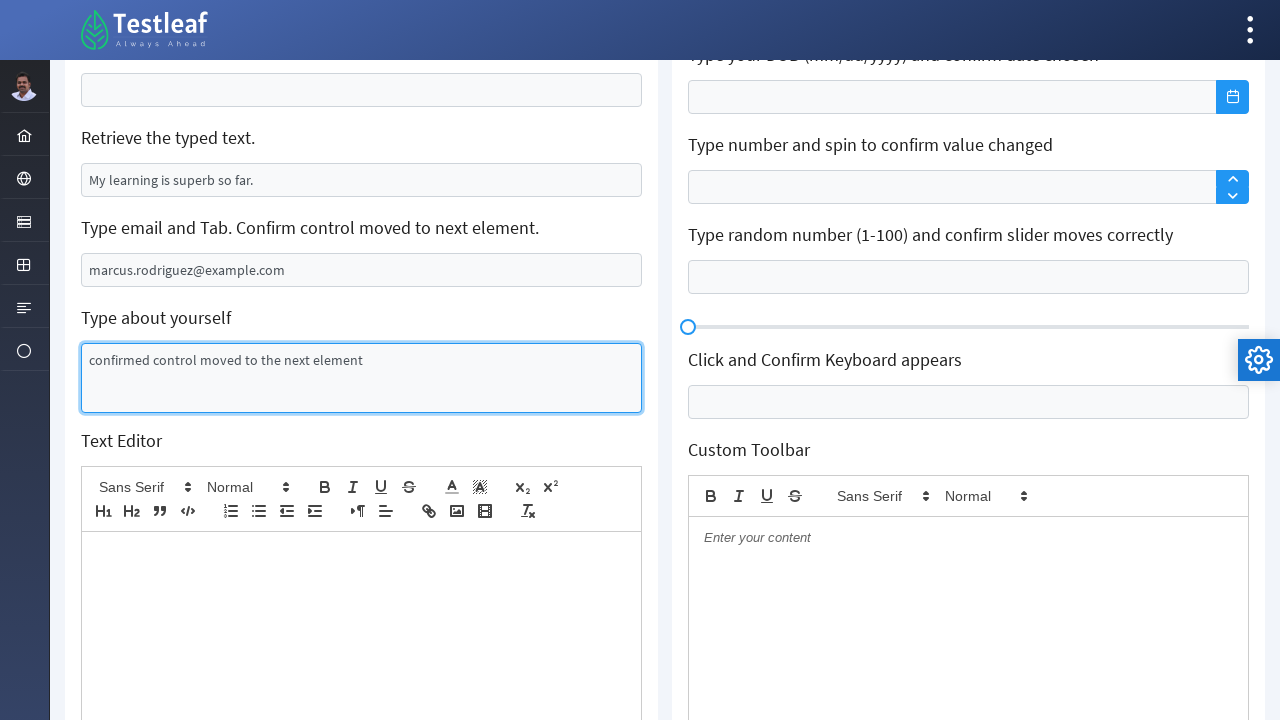